Tests the enable/disable functionality of a date field by clicking a round trip radio button and verifying the style attribute changes to indicate the field is enabled.

Starting URL: https://rahulshettyacademy.com/dropdownsPractise/

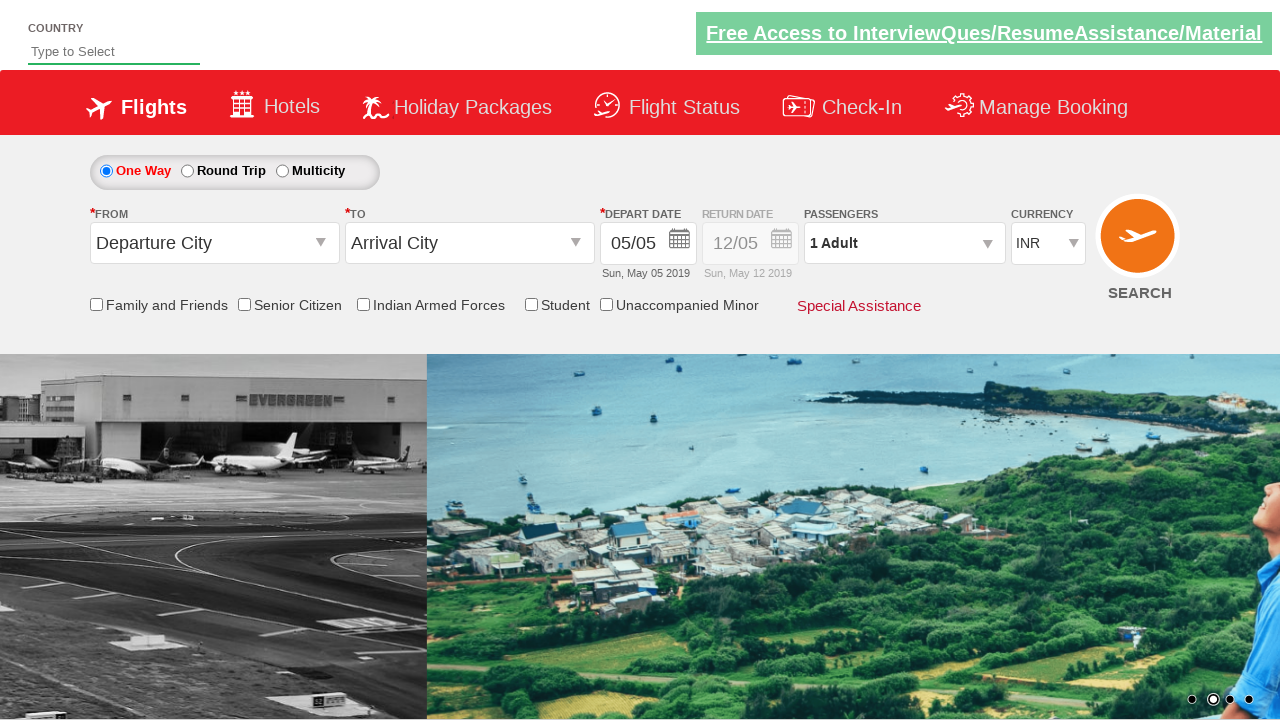

Clicked the round trip radio button at (187, 171) on #ctl00_mainContent_rbtnl_Trip_1
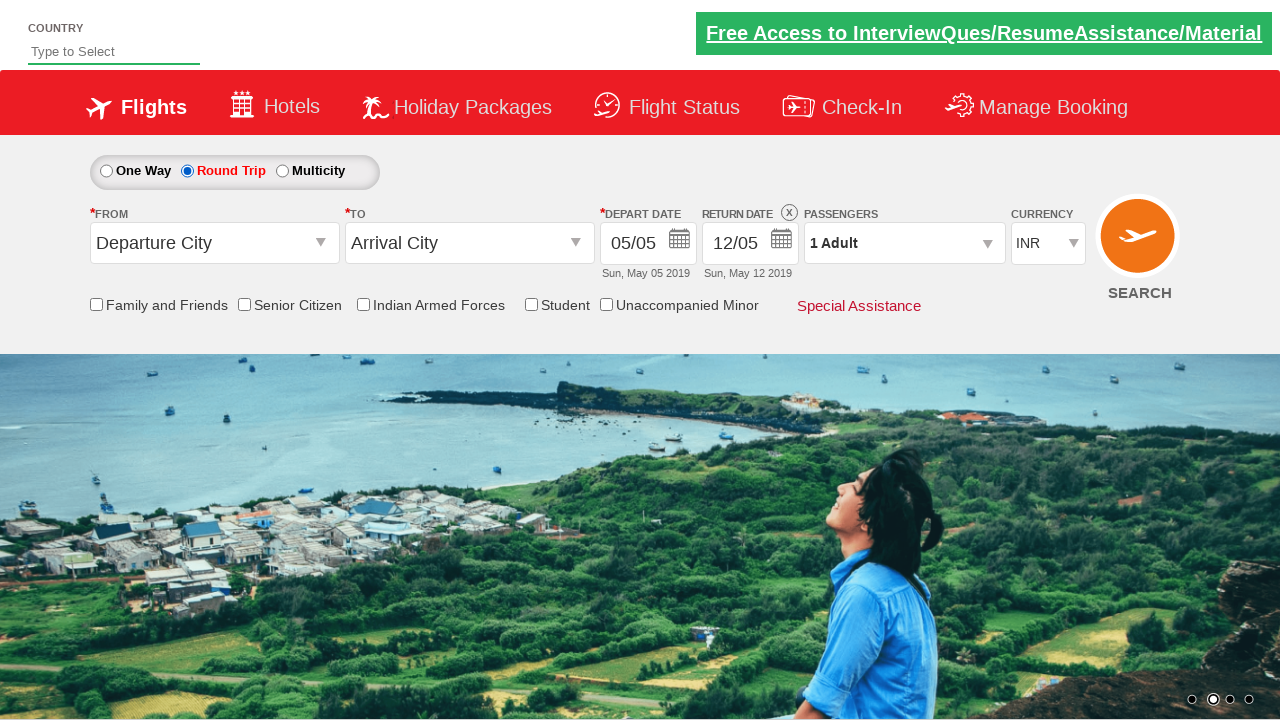

Located the date field container element
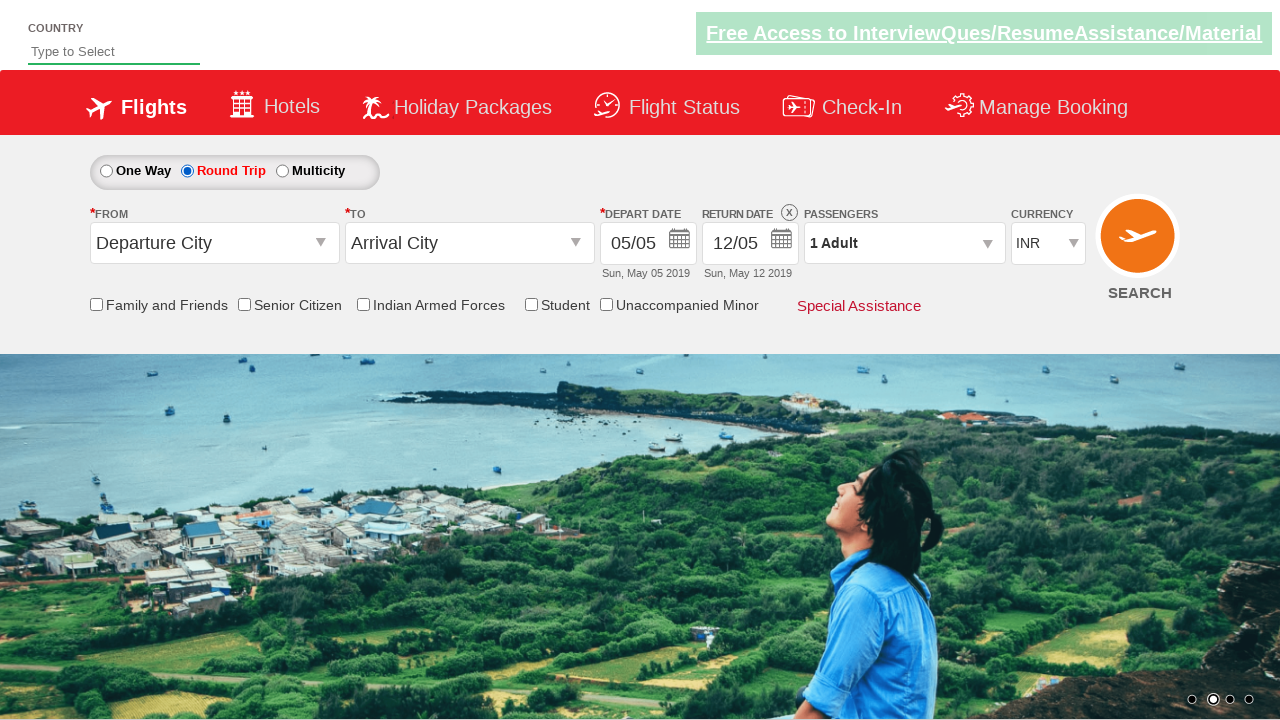

Retrieved style attribute from date field: display: block; opacity: 1;
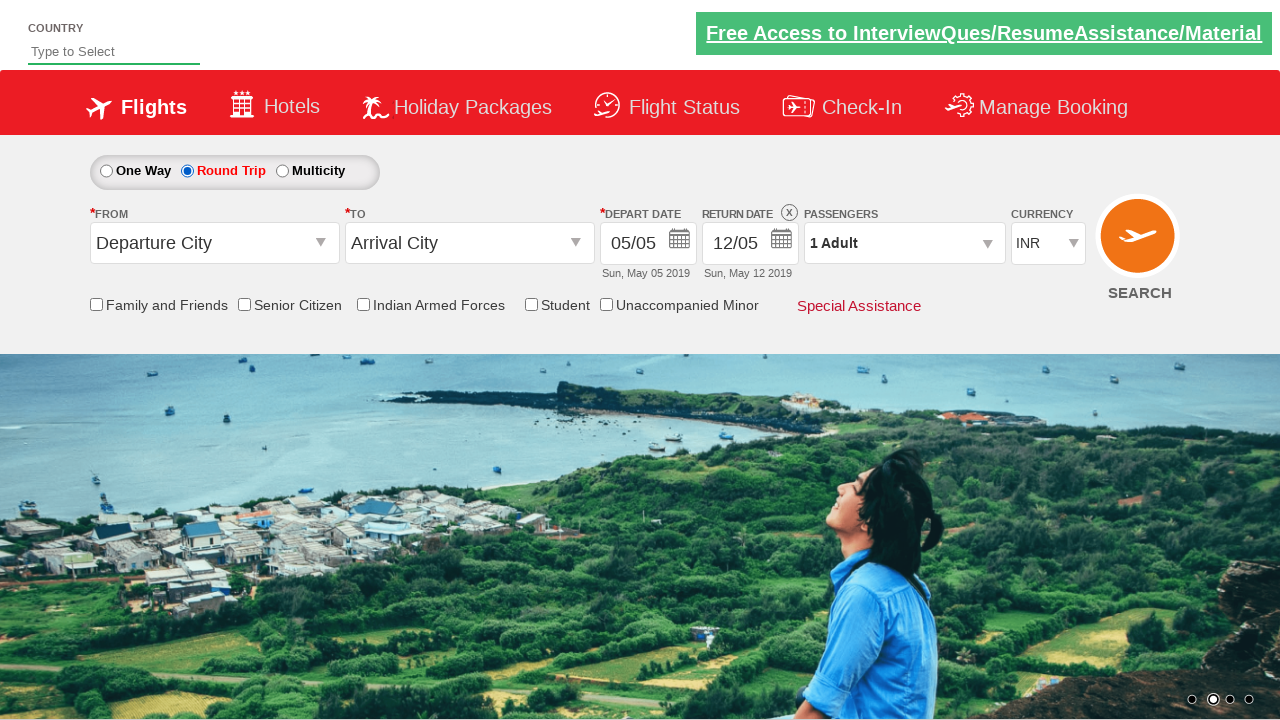

Verified that date field style indicates enabled status (opacity: 1)
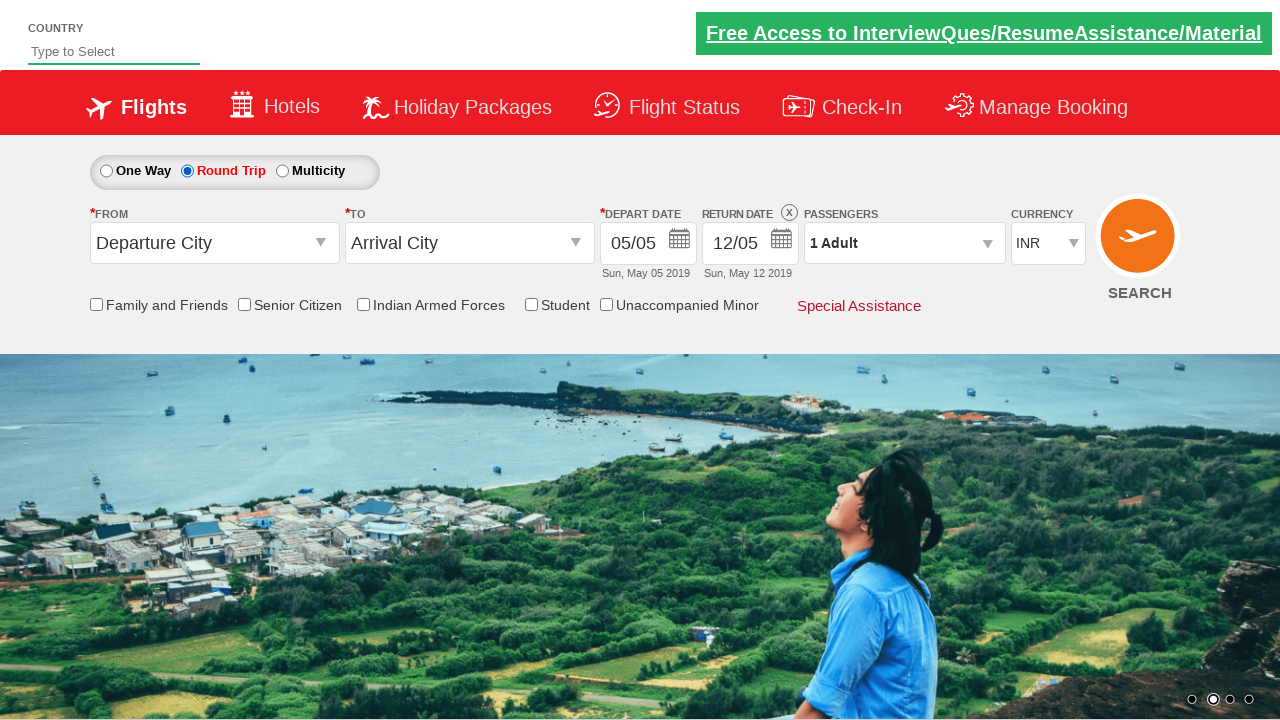

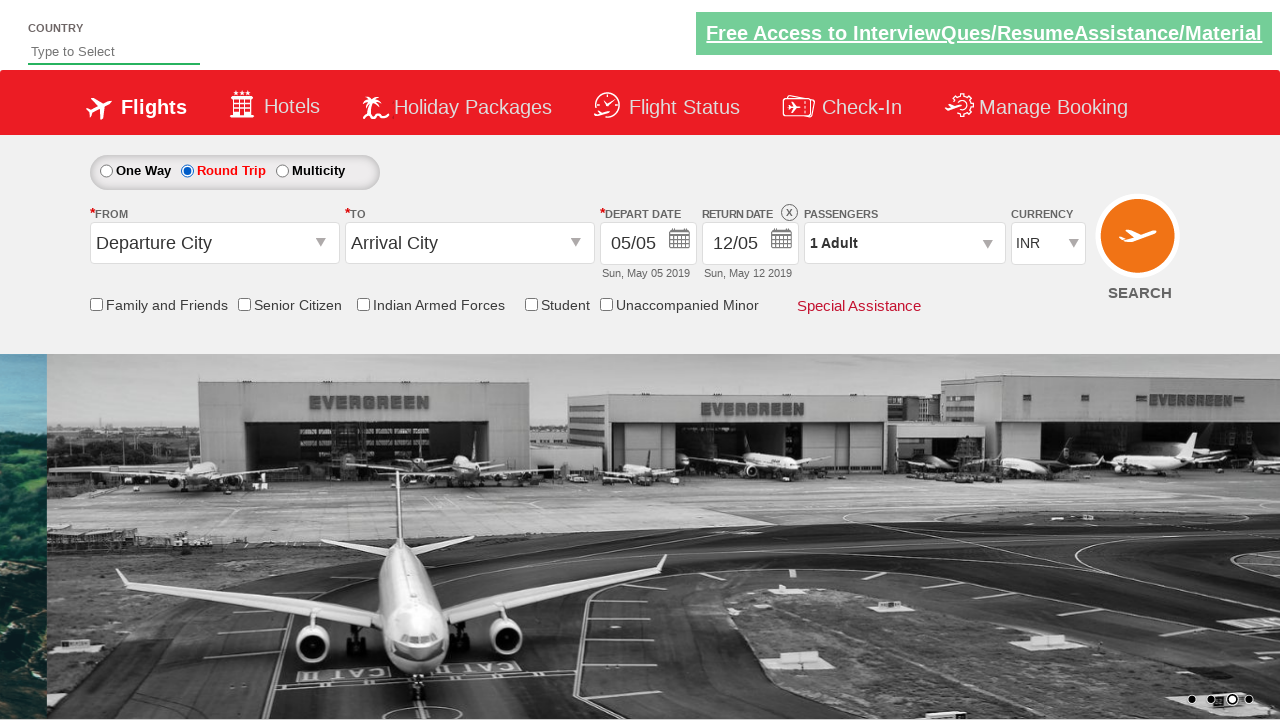